Tests checkbox functionality by clicking on the Checkboxes link and unchecking a checked checkbox

Starting URL: https://practice.cydeo.com/

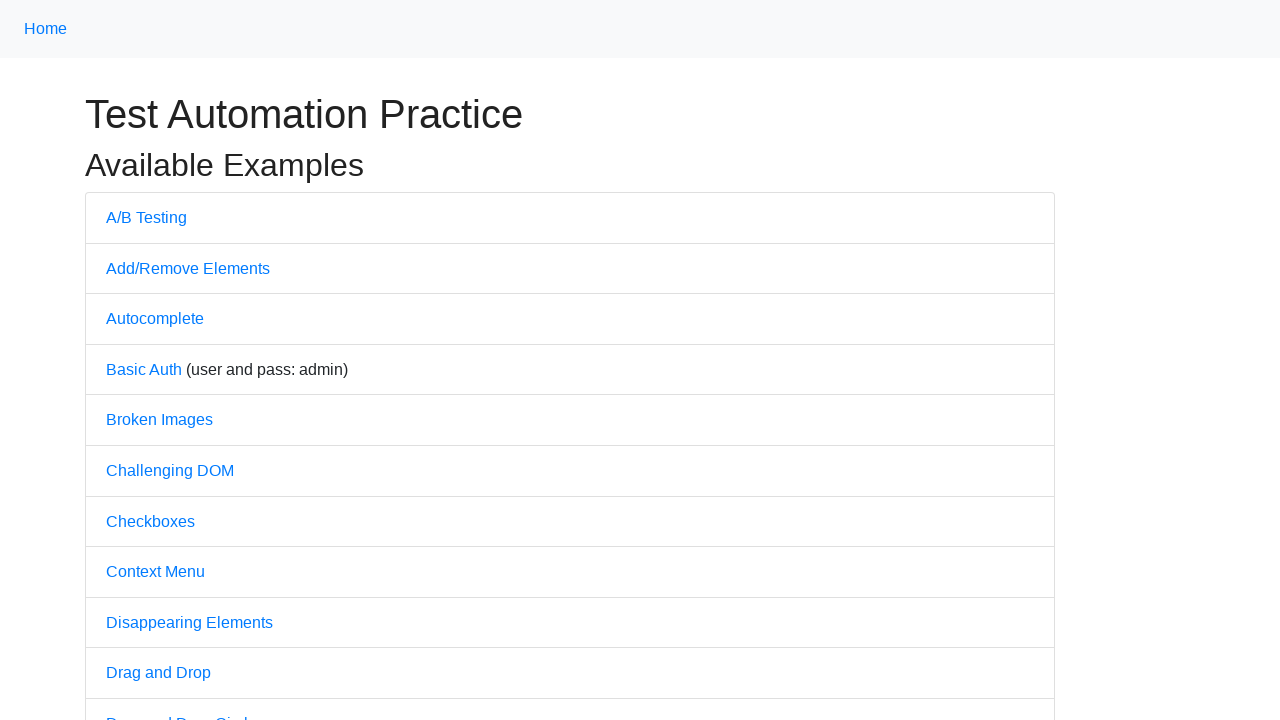

Clicked on Checkboxes link at (150, 521) on text='Checkboxes'
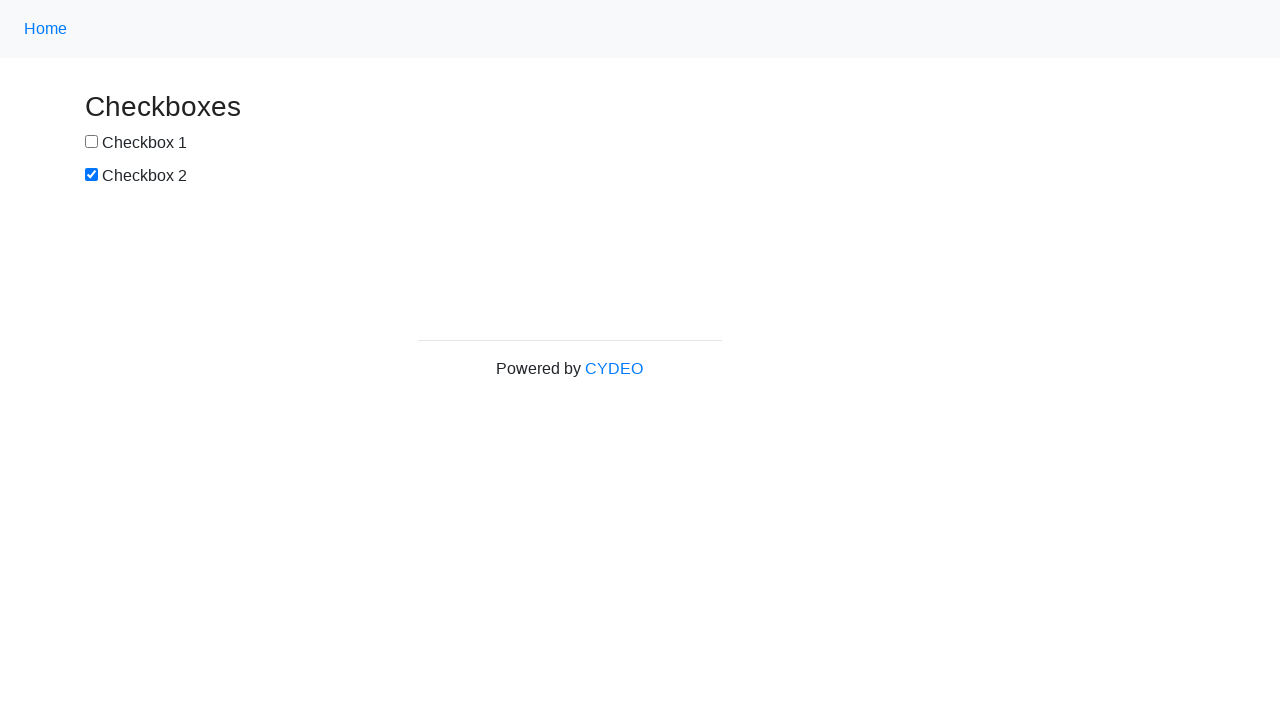

Unchecked the second checkbox at (92, 175) on #box2
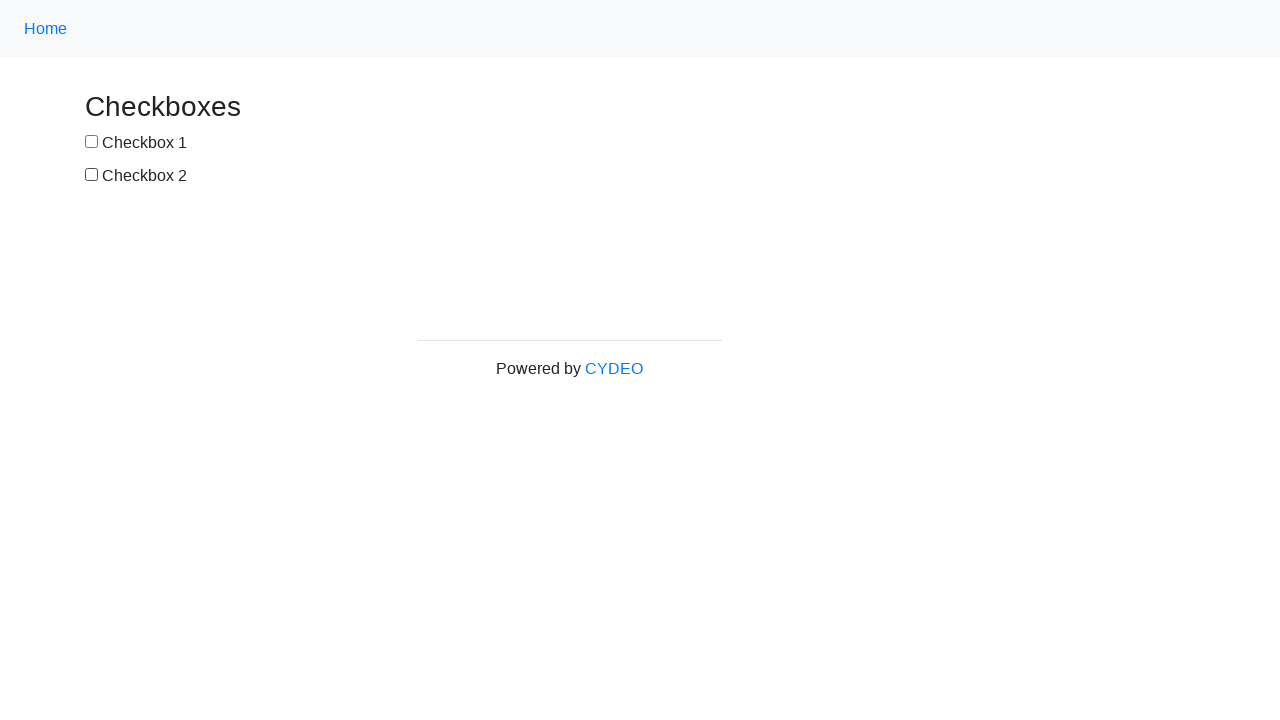

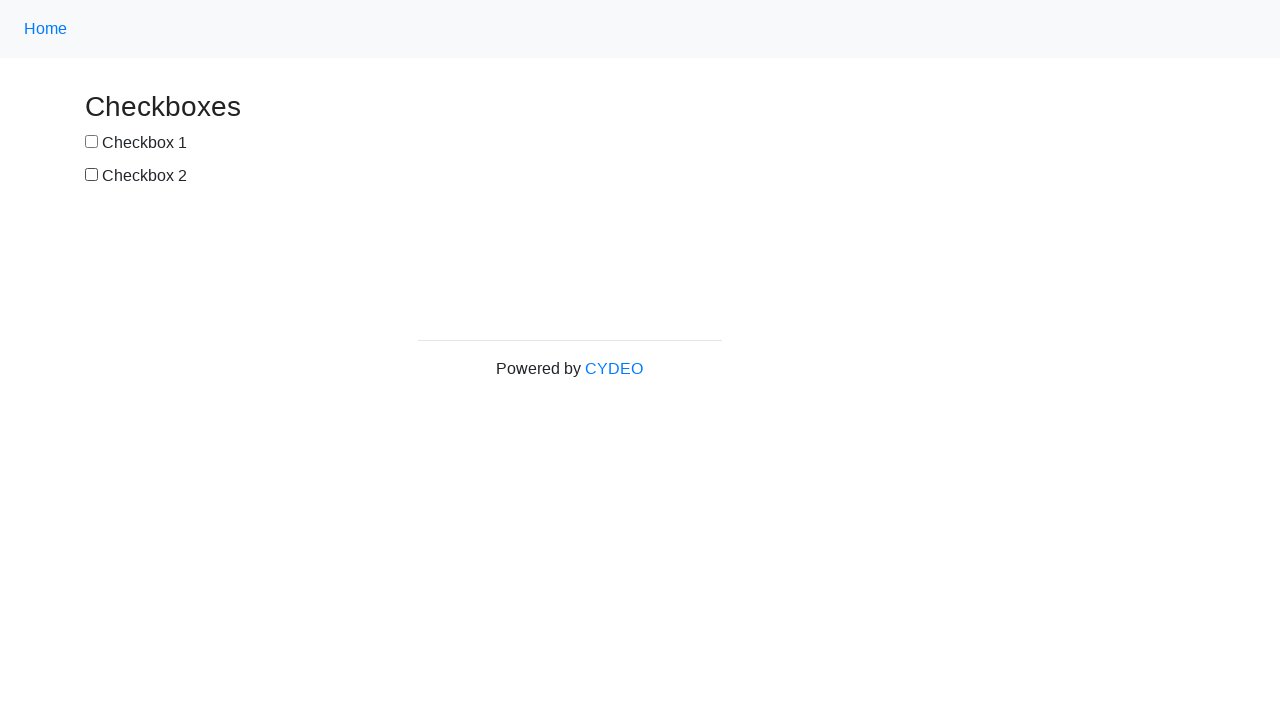